Tests Prevent Propagation tab - verifying inner and outer box color behavior when dragging to inner not greedy box

Starting URL: https://demoqa.com/interaction

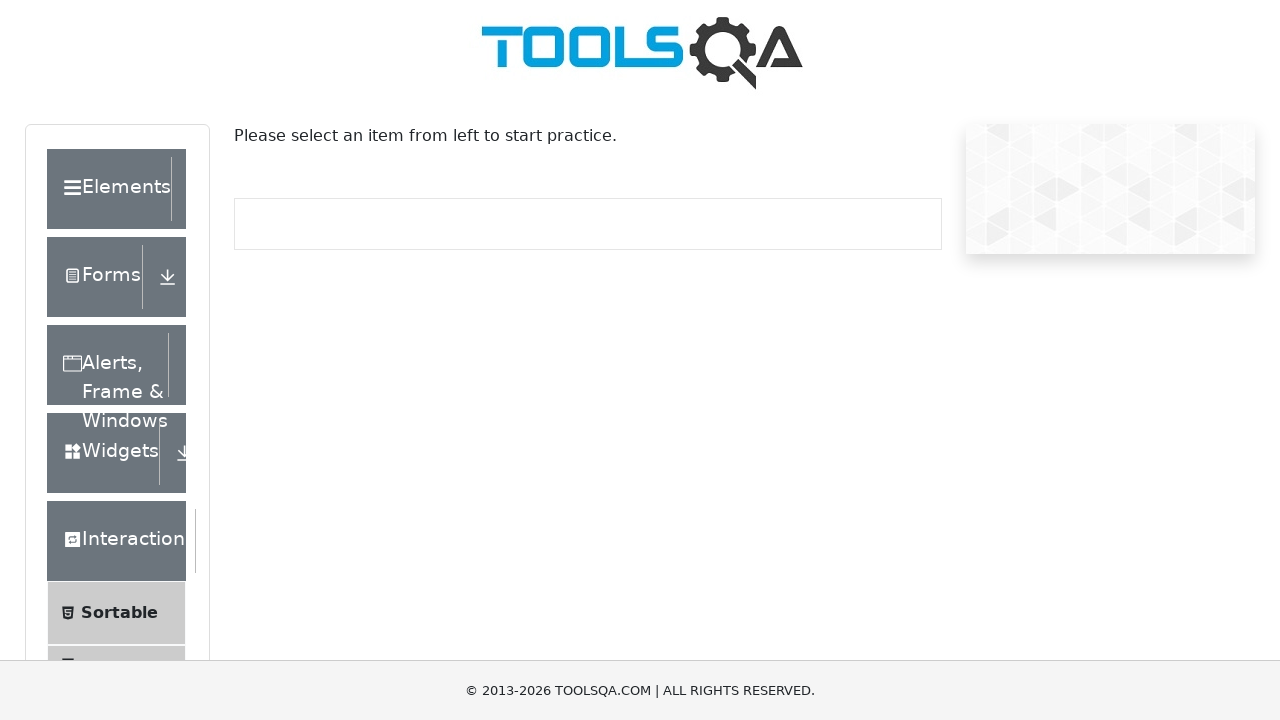

Scrolled down to view droppable section
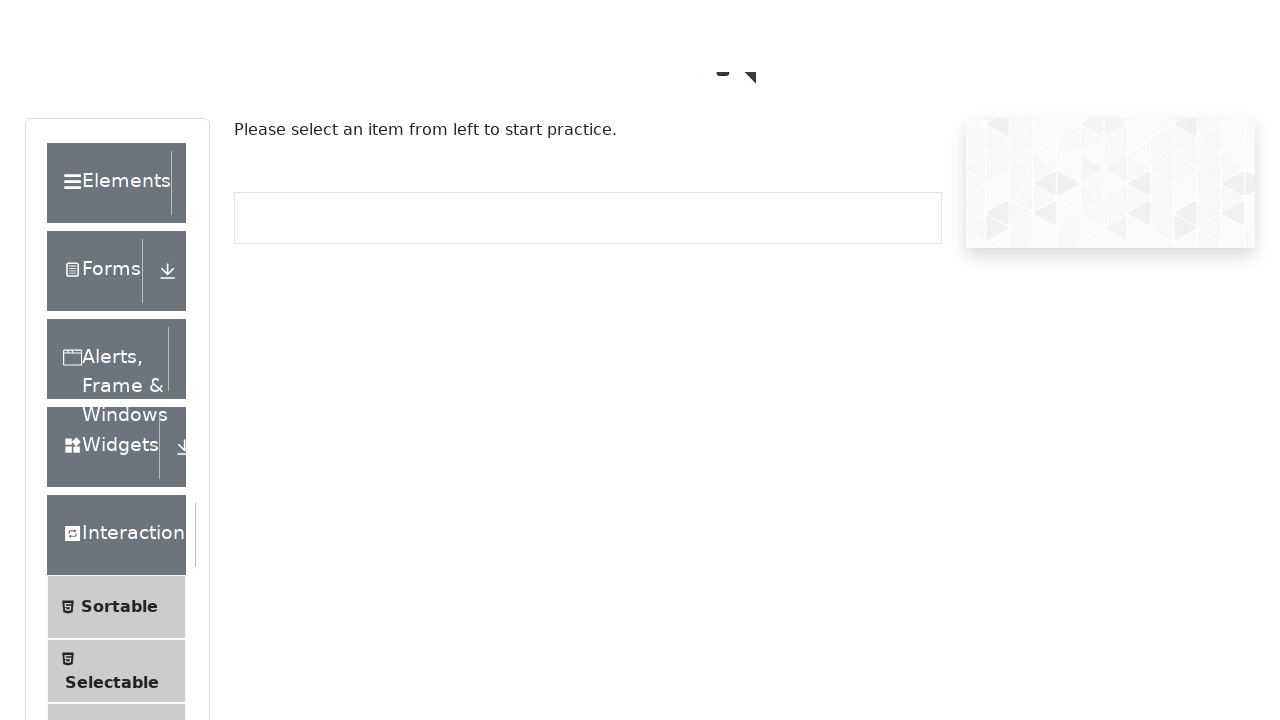

Clicked on Droppable menu link at (127, 411) on text=Droppable
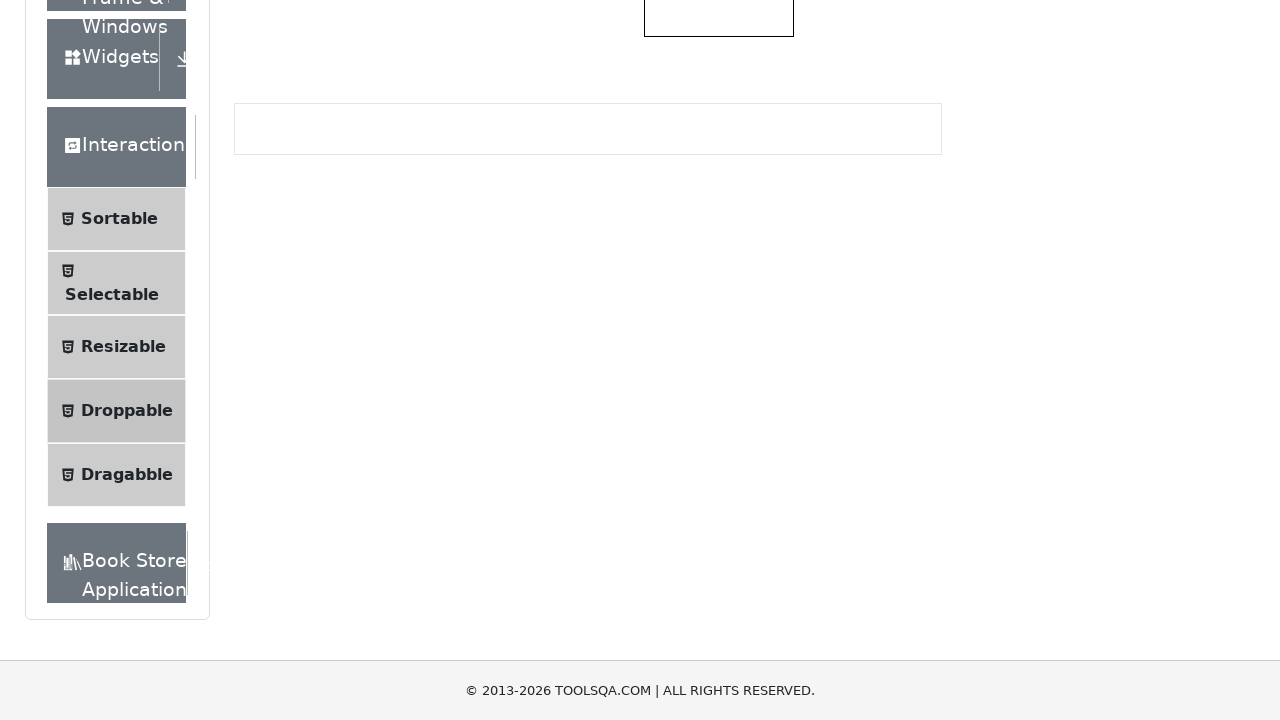

Clicked on Prevent Propagation tab at (510, 244) on #droppableExample-tab-preventPropogation
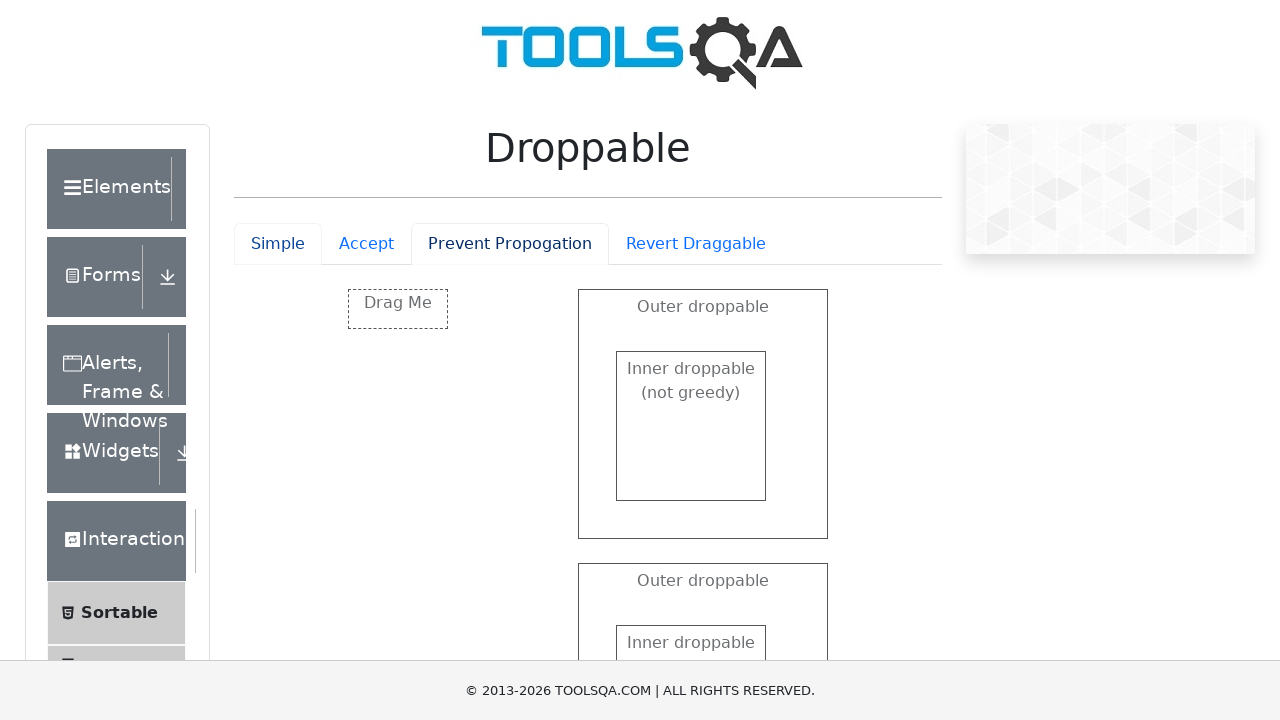

Dragged box to inner not greedy box - verifying color behavior at (691, 426)
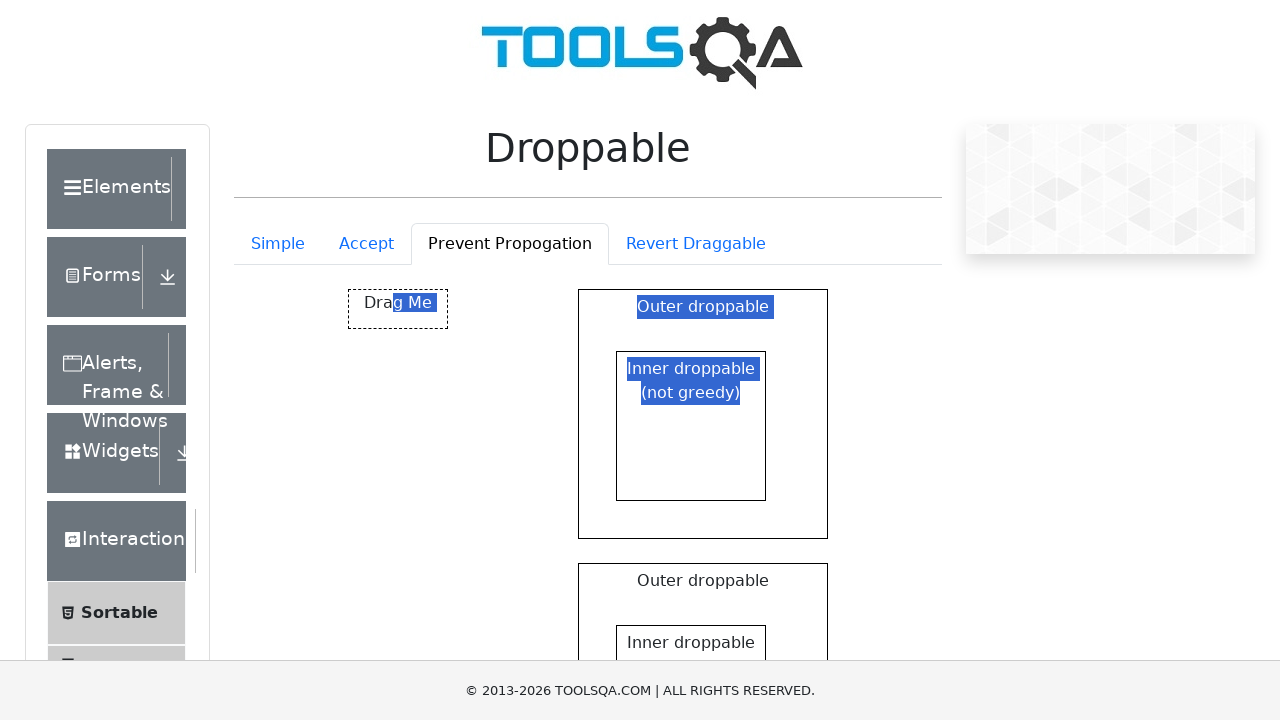

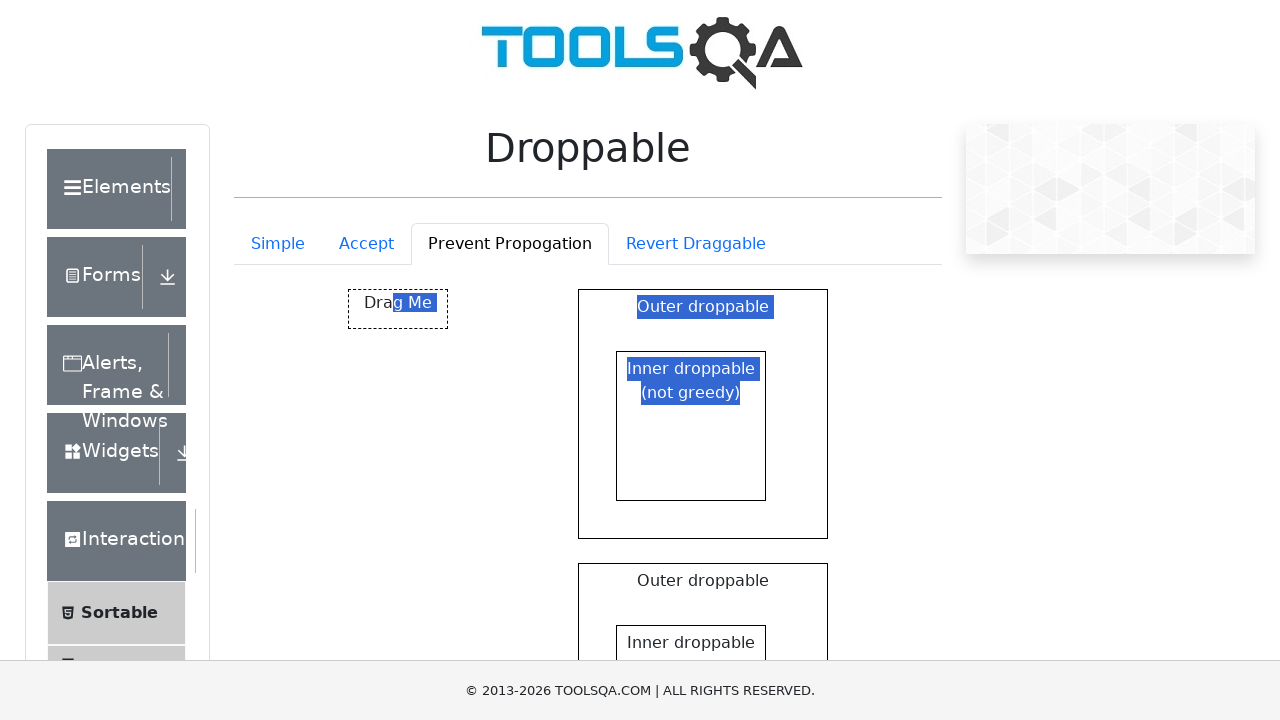